Tests that the Feed-A-Cat page contains a button element

Starting URL: https://cs1632.appspot.com/

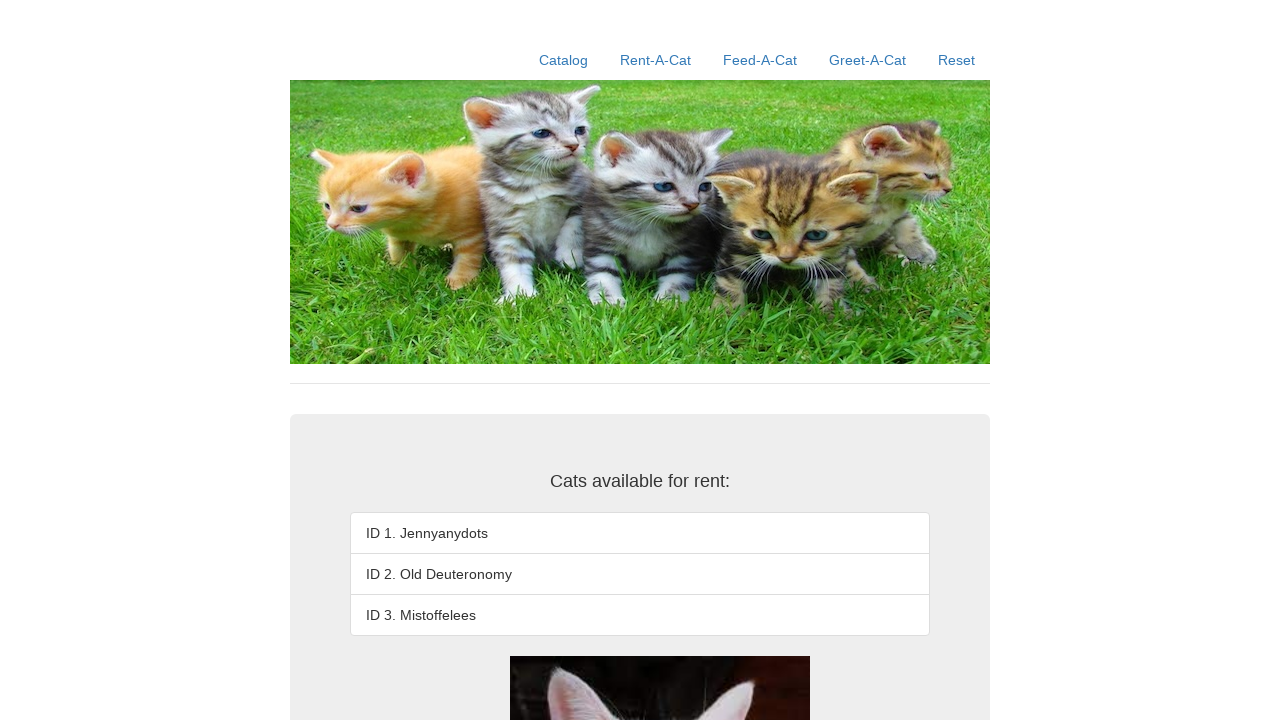

Clicked Feed-A-Cat link at (760, 60) on a:text('Feed-A-Cat')
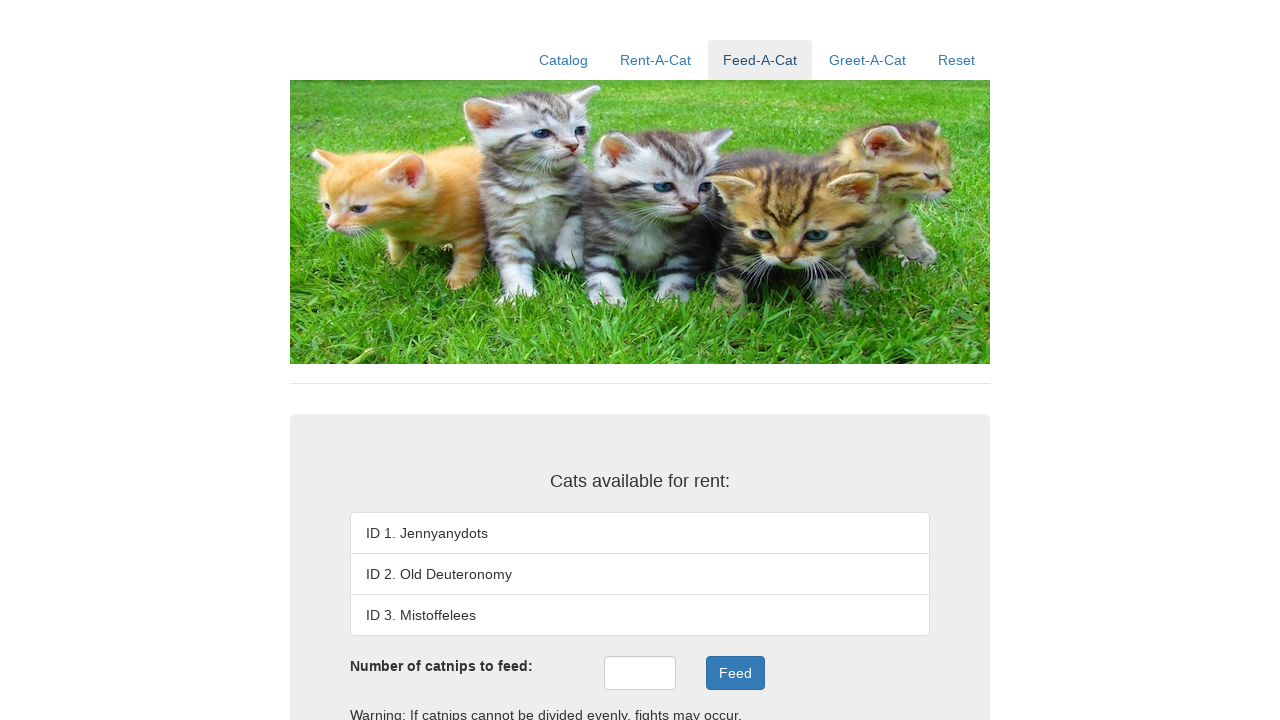

Feed-A-Cat page loaded and button element appeared
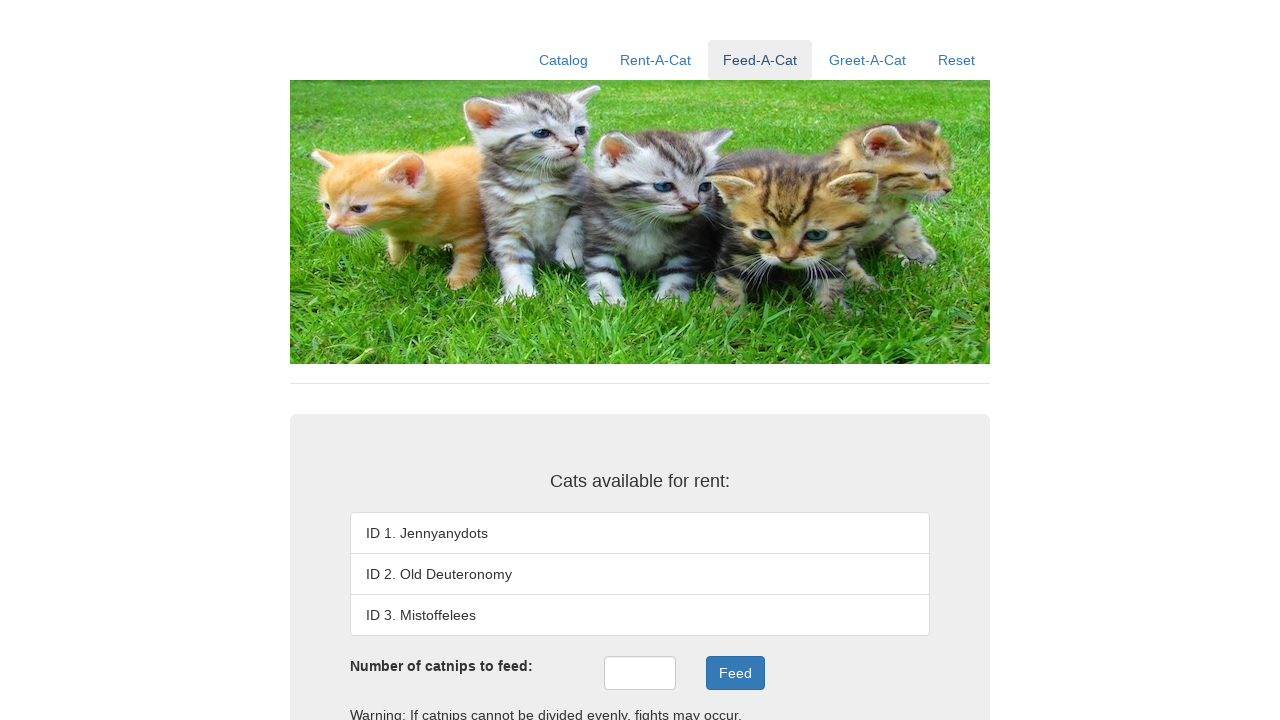

Verified that Feed-A-Cat page contains at least one button element
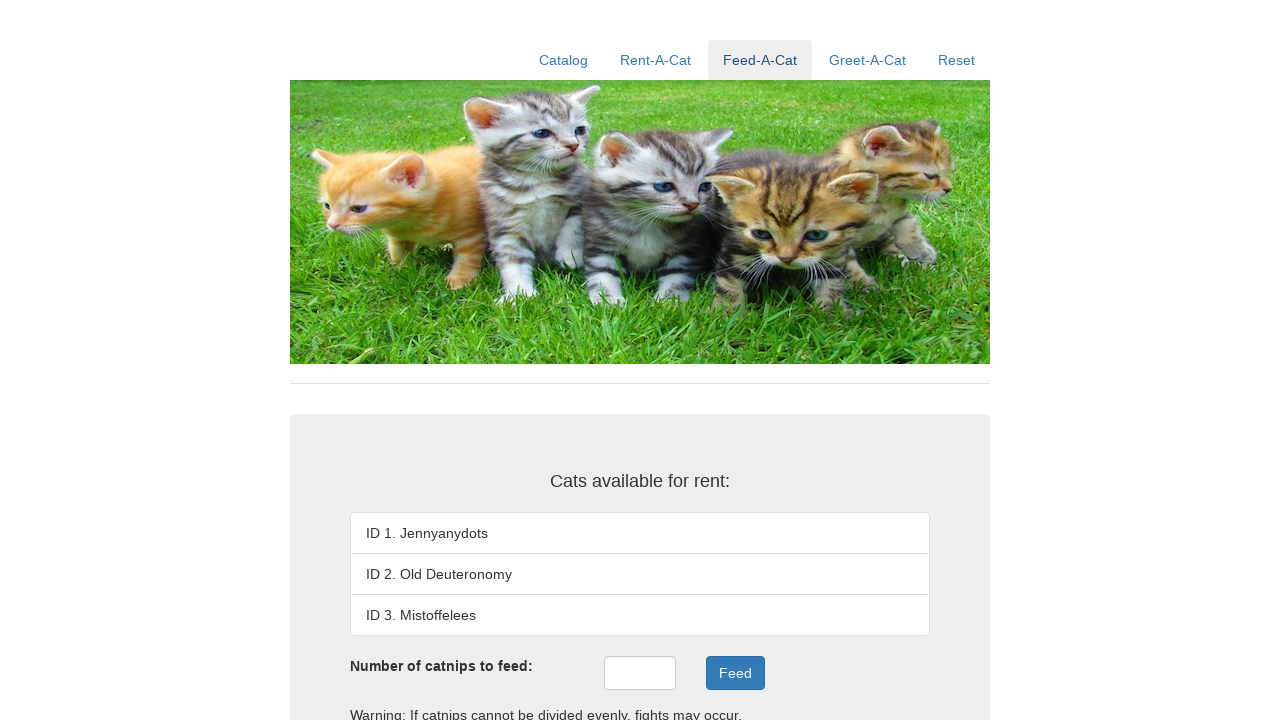

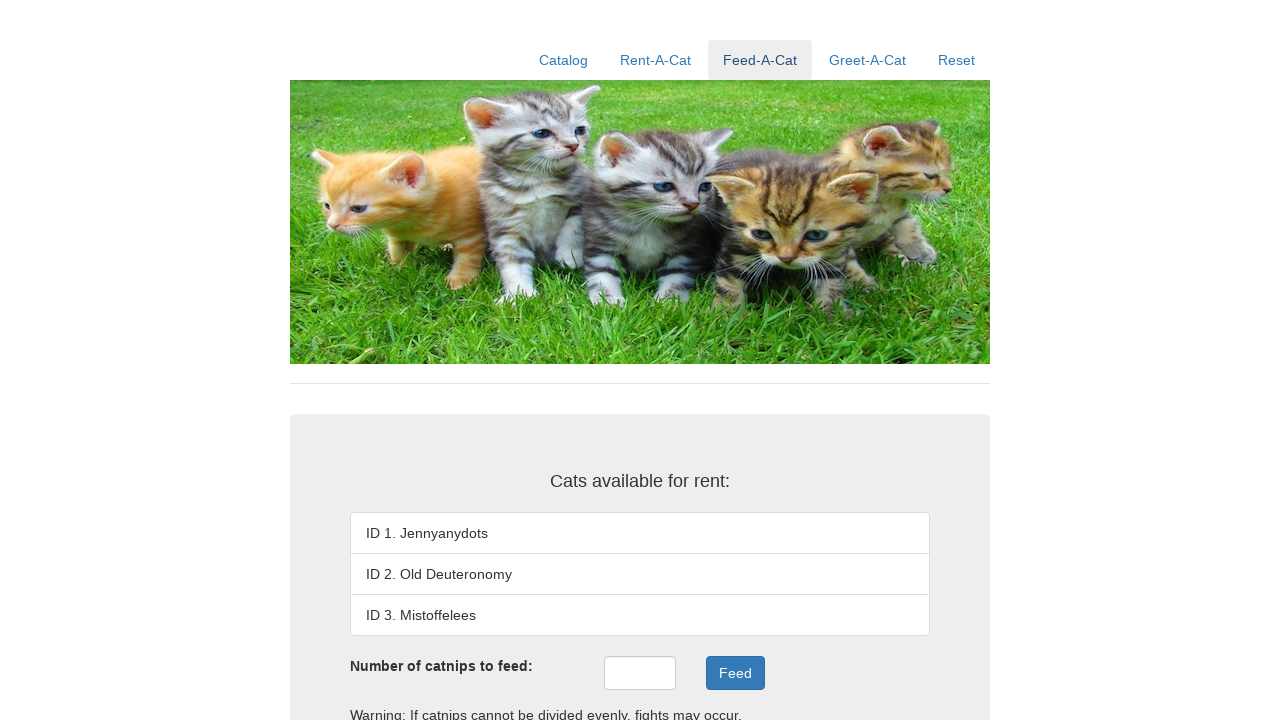